Tests handling of multiple browser windows by clicking a link that opens a new window, switching to the child window to read its content, then switching back to the parent window

Starting URL: http://the-internet.herokuapp.com/

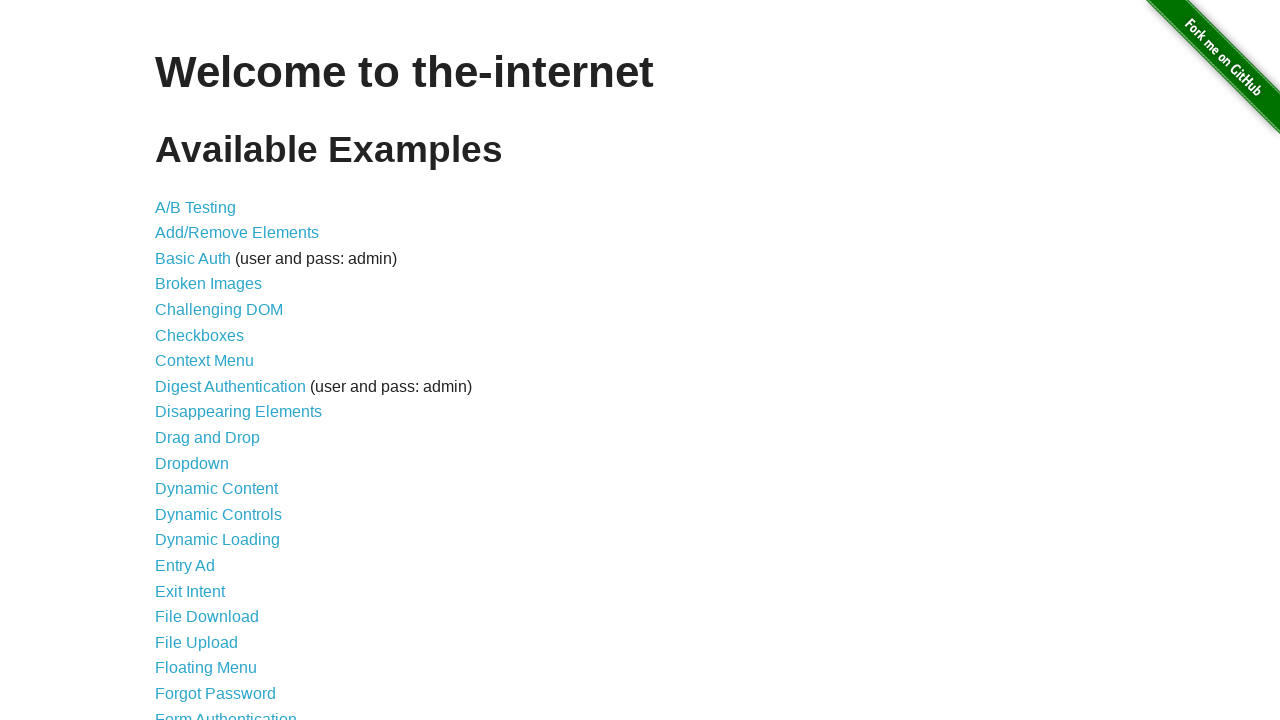

Clicked 'Multiple Windows' link to navigate to the windows handling page at (218, 369) on text=Multiple Windows
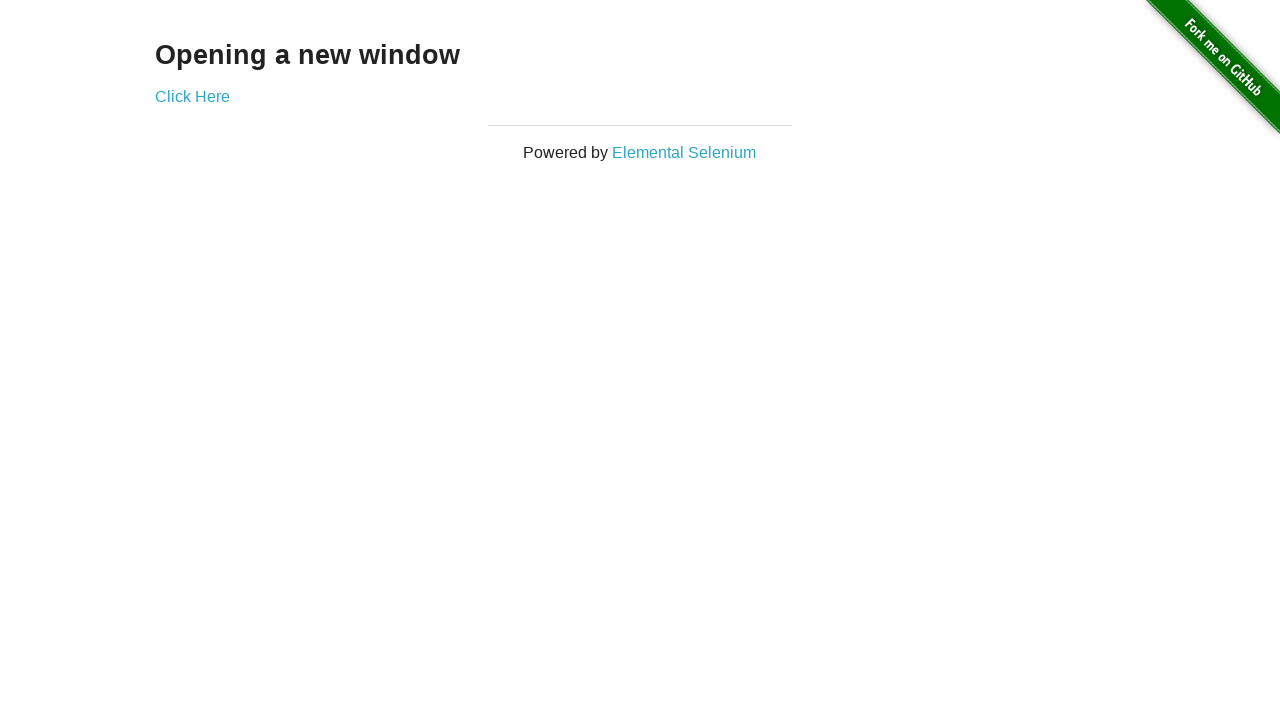

Clicked link that opens a new window at (192, 96) on a[href*='windows']
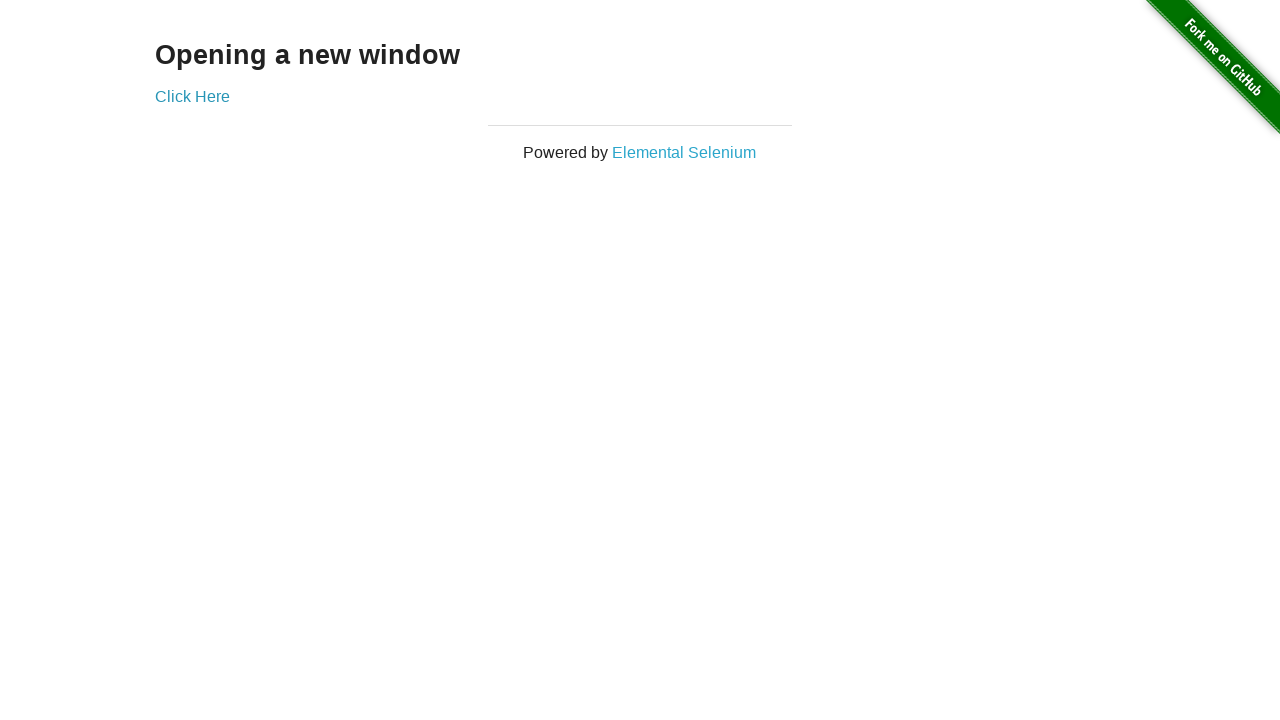

Obtained reference to child window
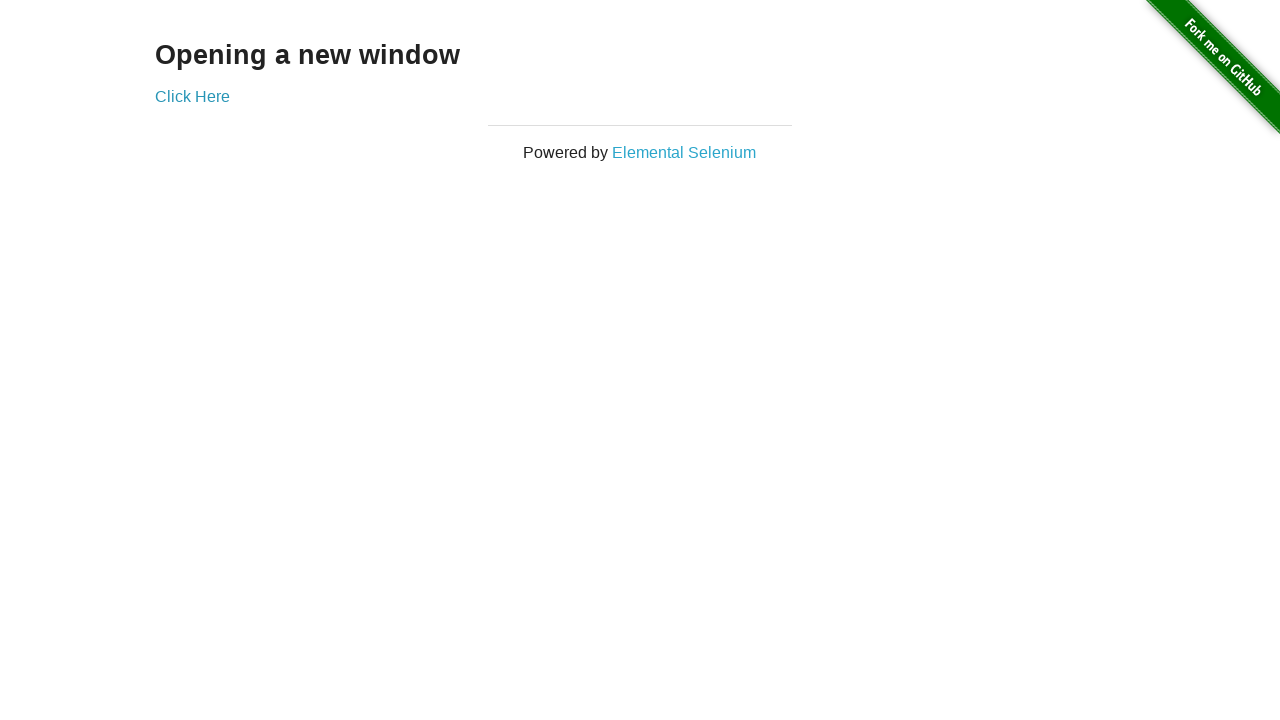

Child window loaded and h3 element appeared
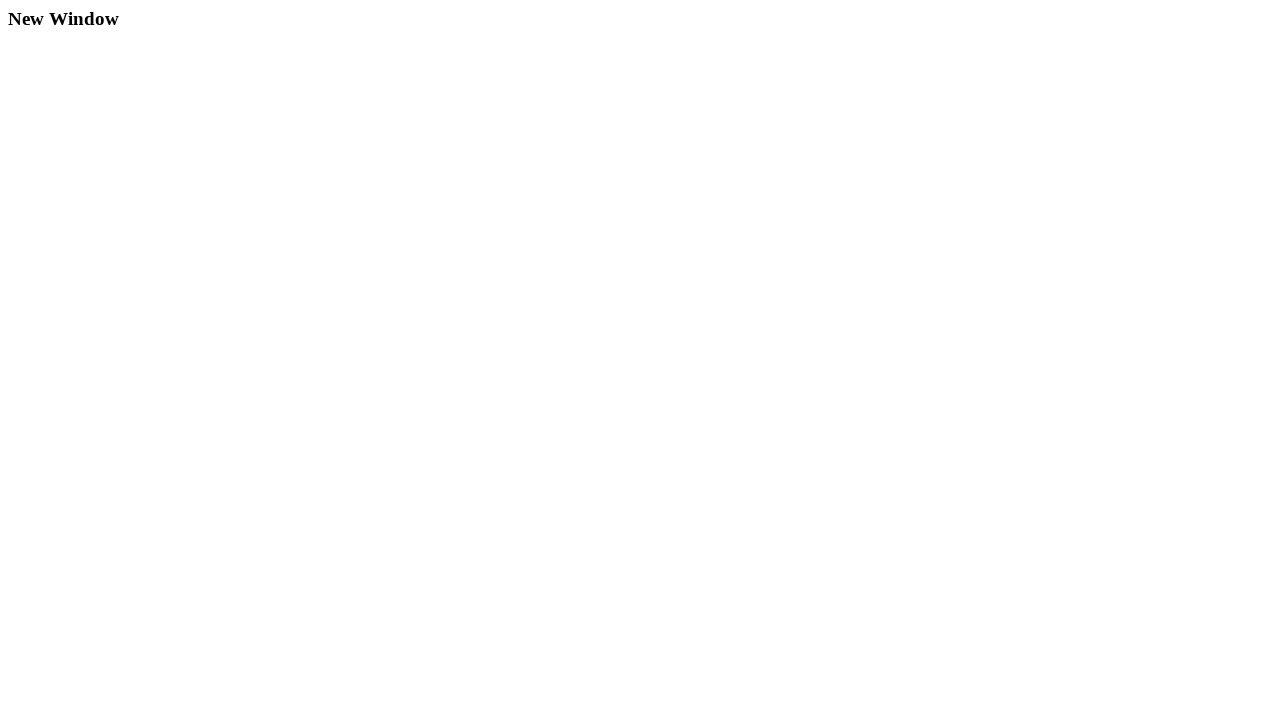

Read and printed h3 content from child window
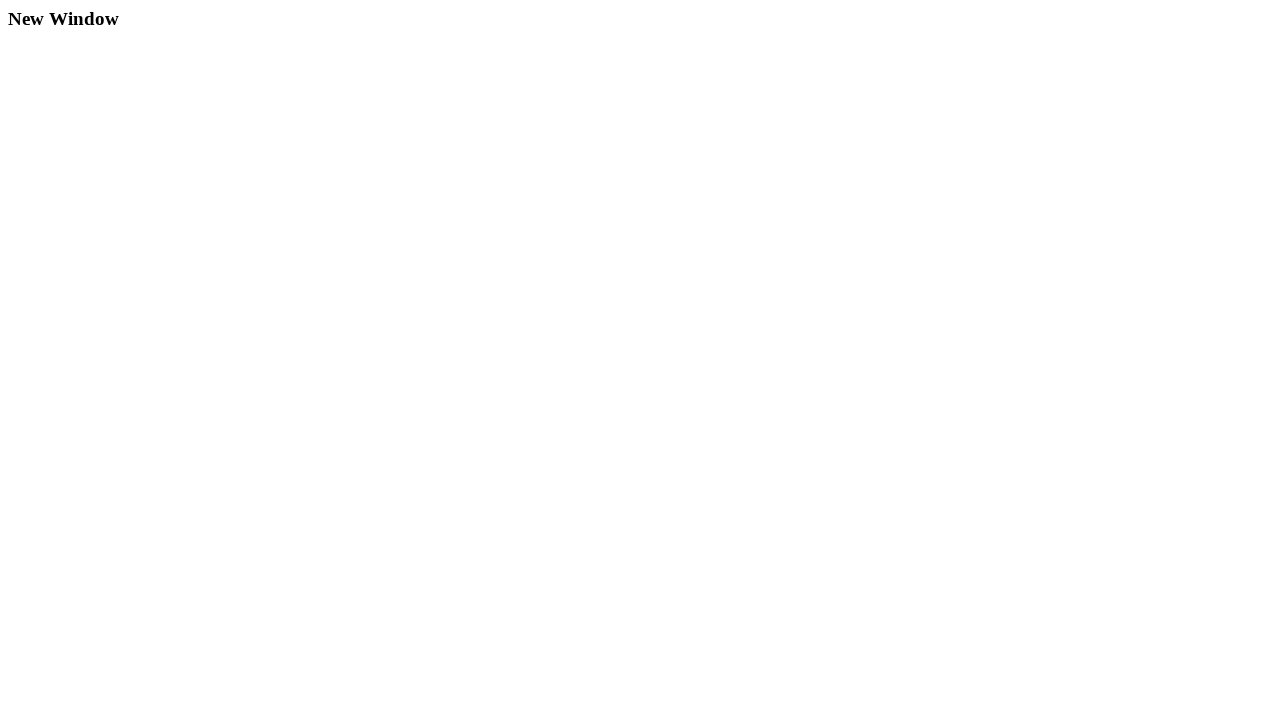

Switched focus back to parent window
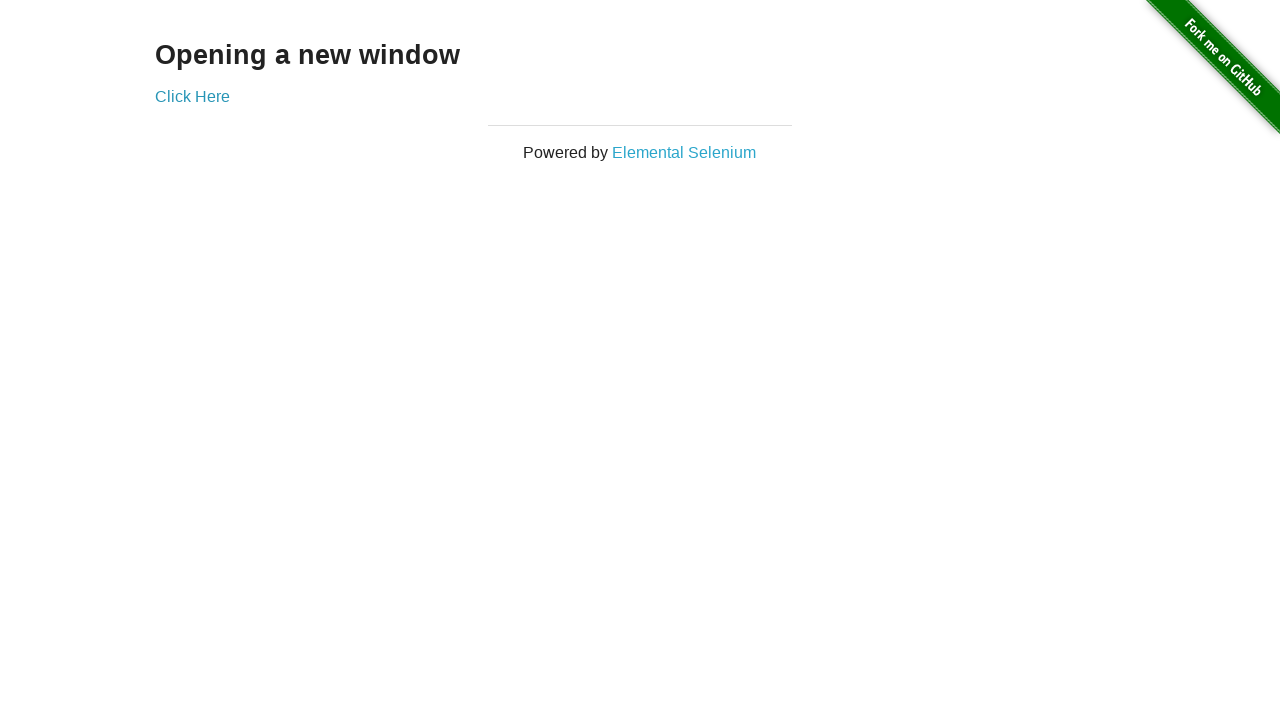

Read and printed h3 content from parent window
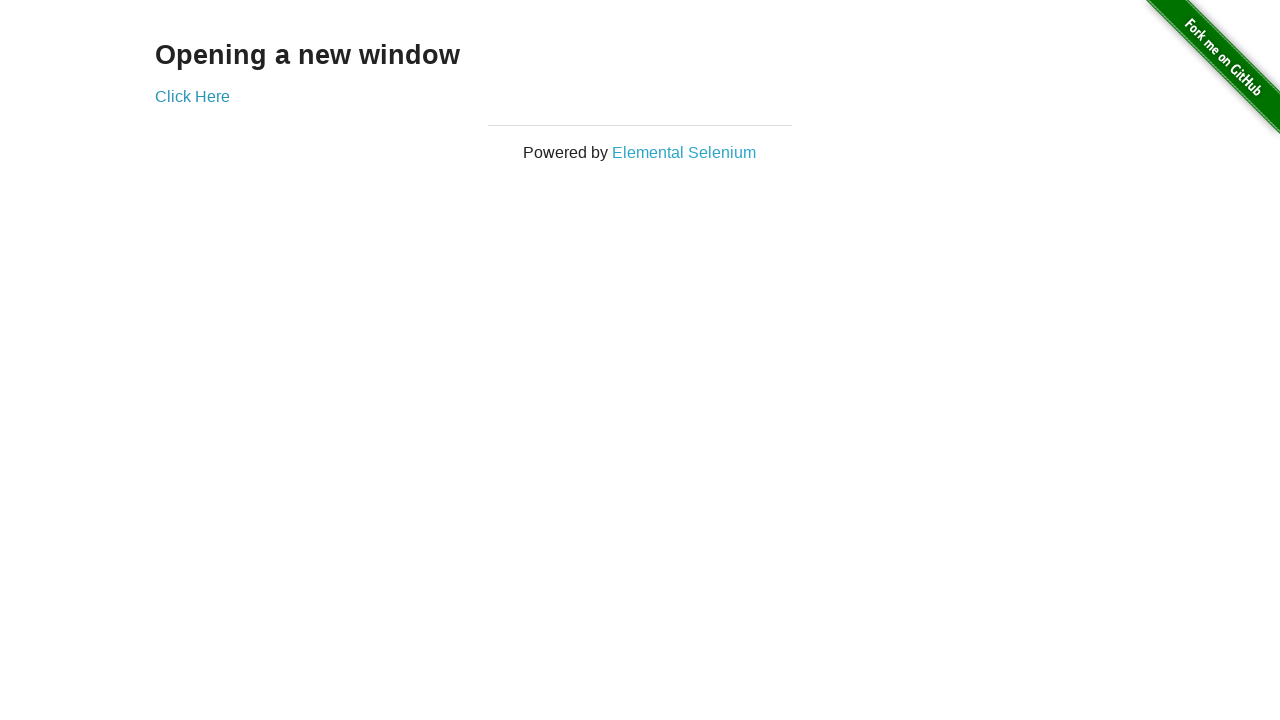

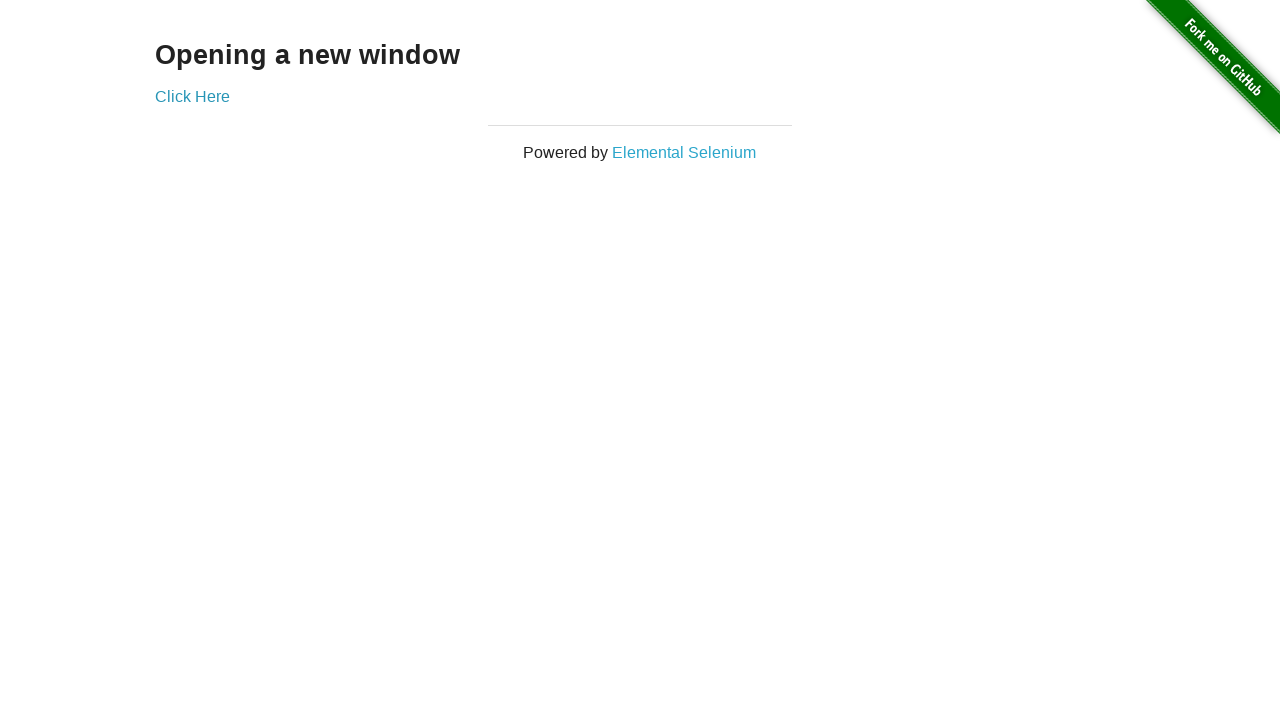